Tests that new todo items are appended to the bottom of the list

Starting URL: https://demo.playwright.dev/todomvc

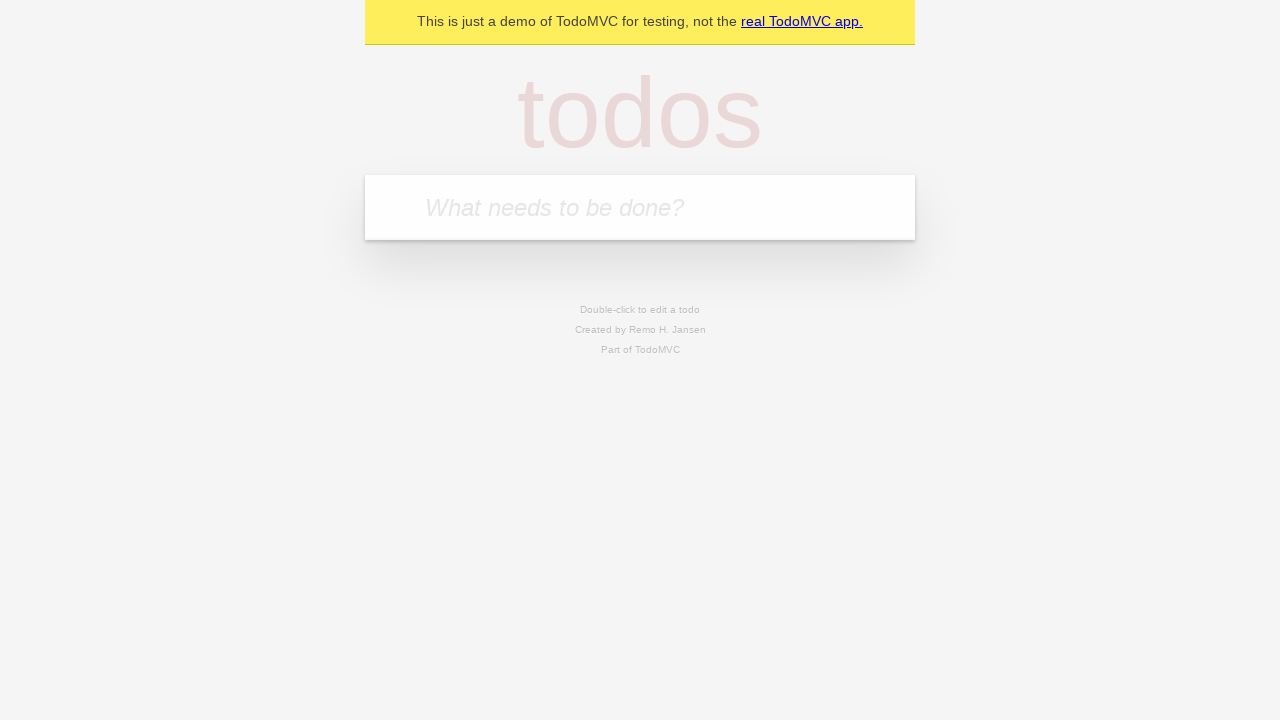

Filled input field with 'buy some cheese' on internal:attr=[placeholder="What needs to be done?"i]
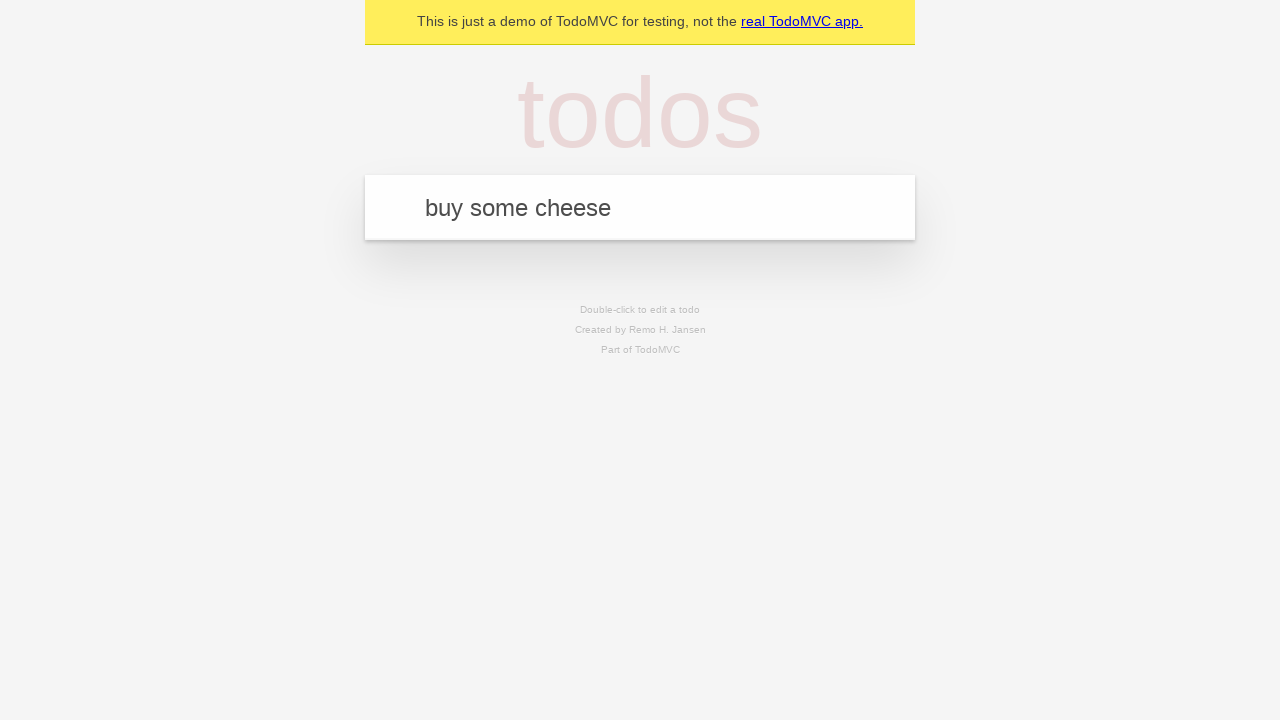

Pressed Enter to add first todo item on internal:attr=[placeholder="What needs to be done?"i]
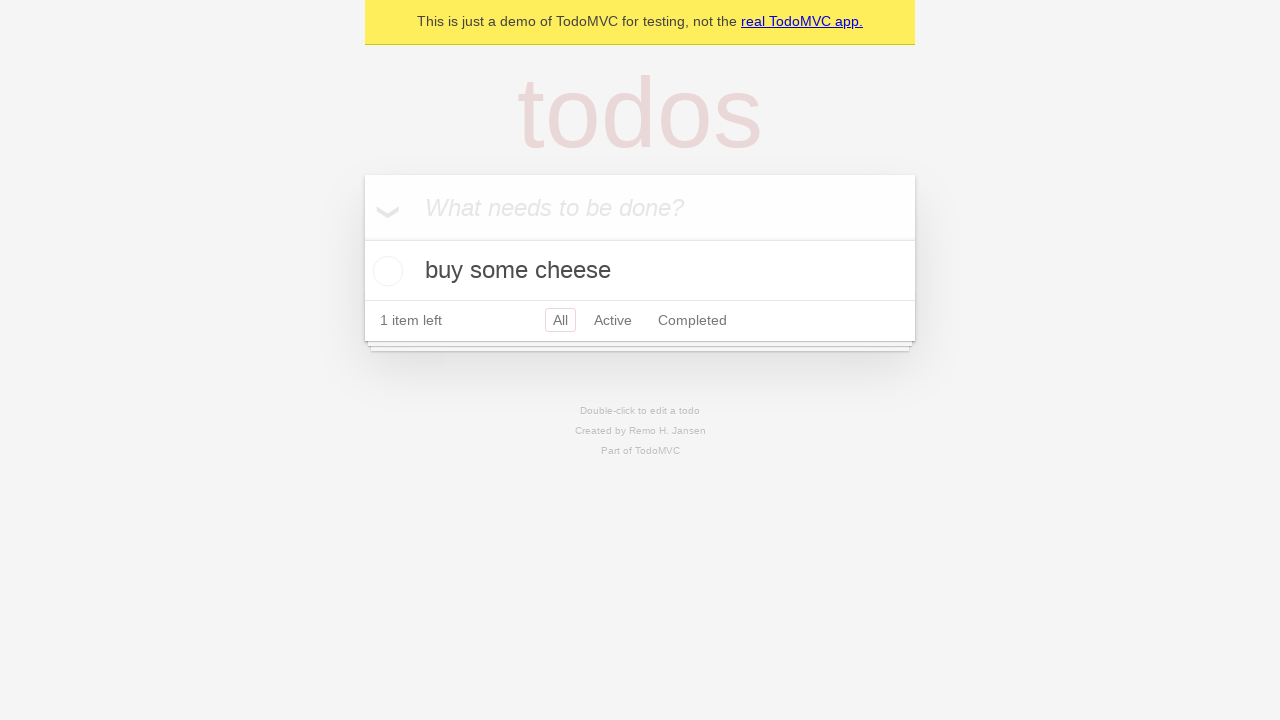

Filled input field with 'feed the cat' on internal:attr=[placeholder="What needs to be done?"i]
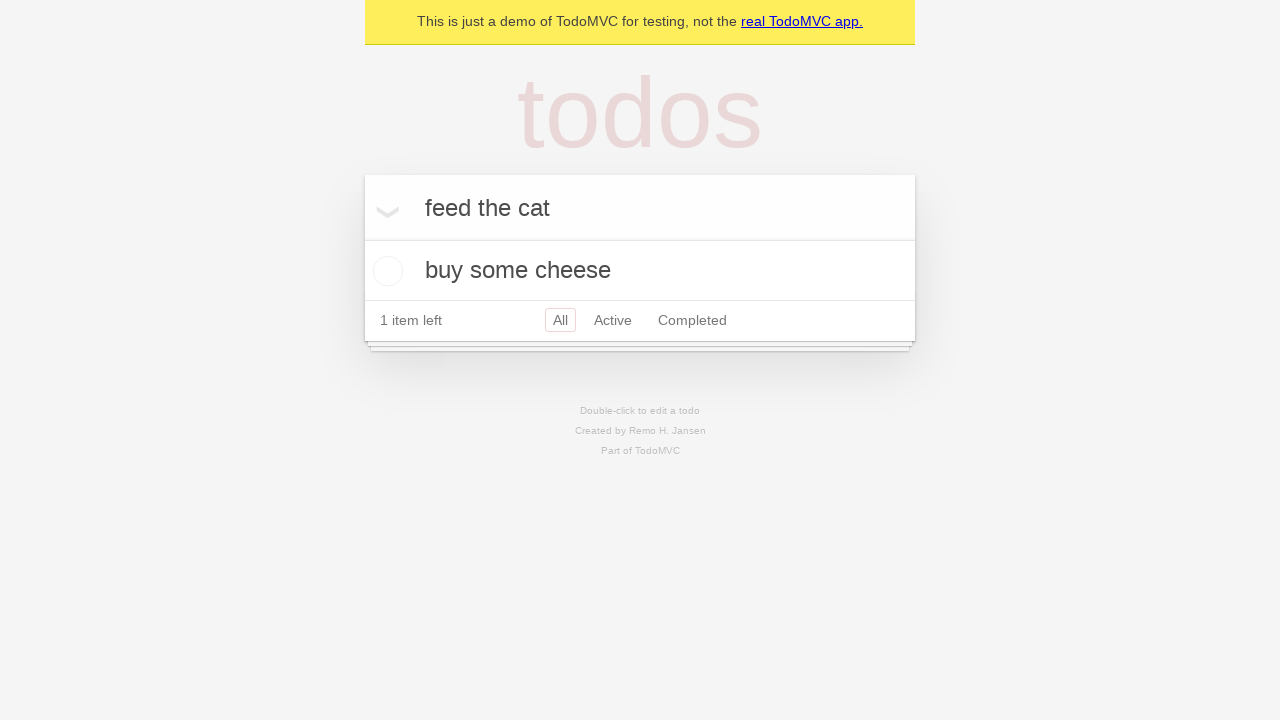

Pressed Enter to add second todo item on internal:attr=[placeholder="What needs to be done?"i]
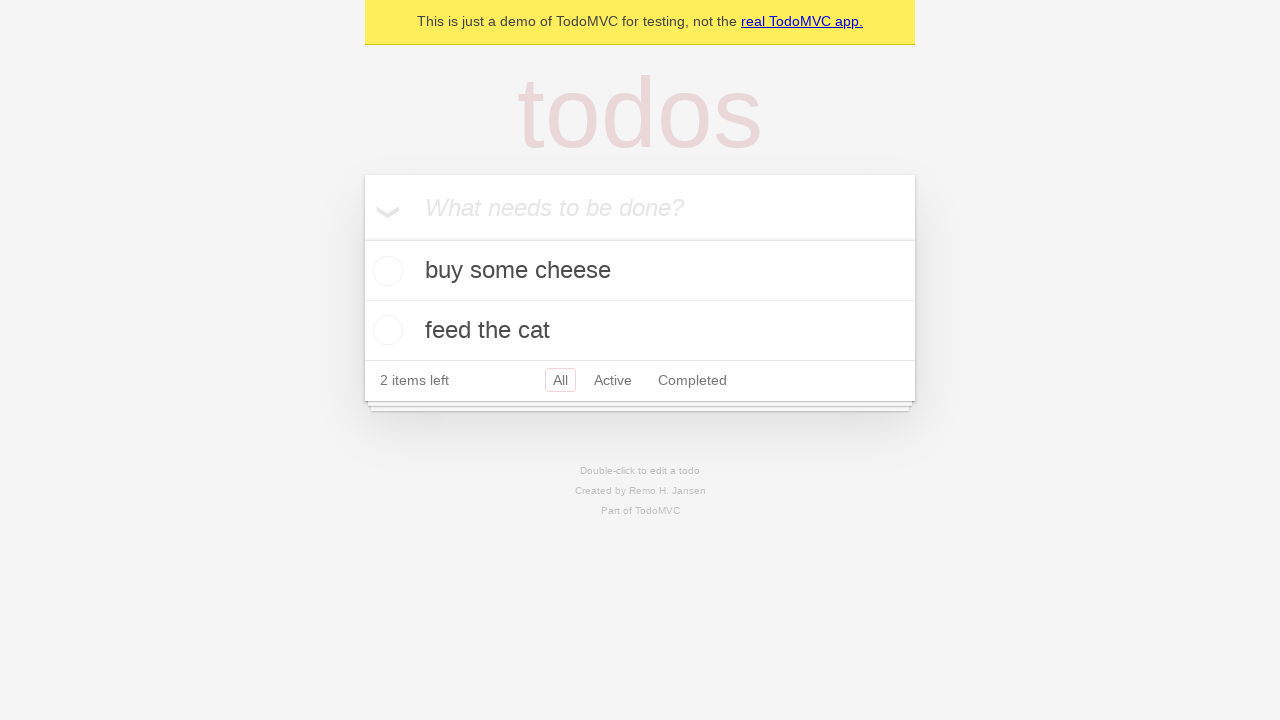

Filled input field with 'book a doctors appointment' on internal:attr=[placeholder="What needs to be done?"i]
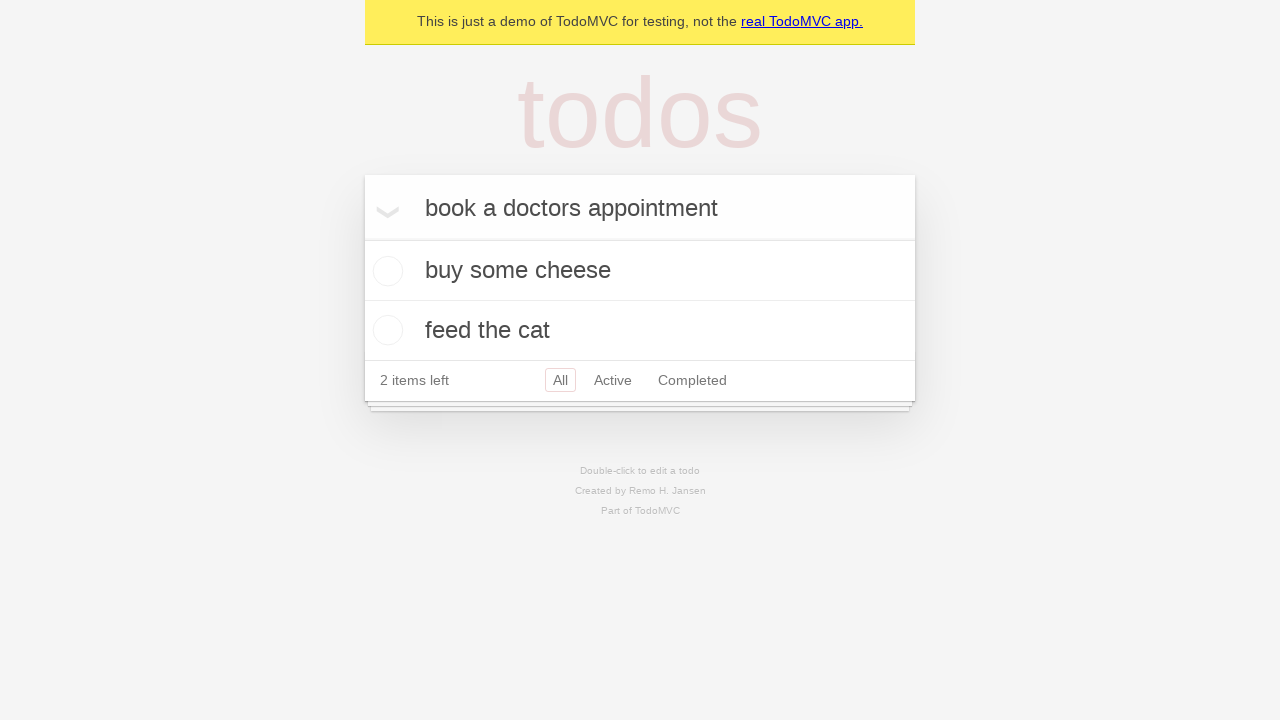

Pressed Enter to add third todo item on internal:attr=[placeholder="What needs to be done?"i]
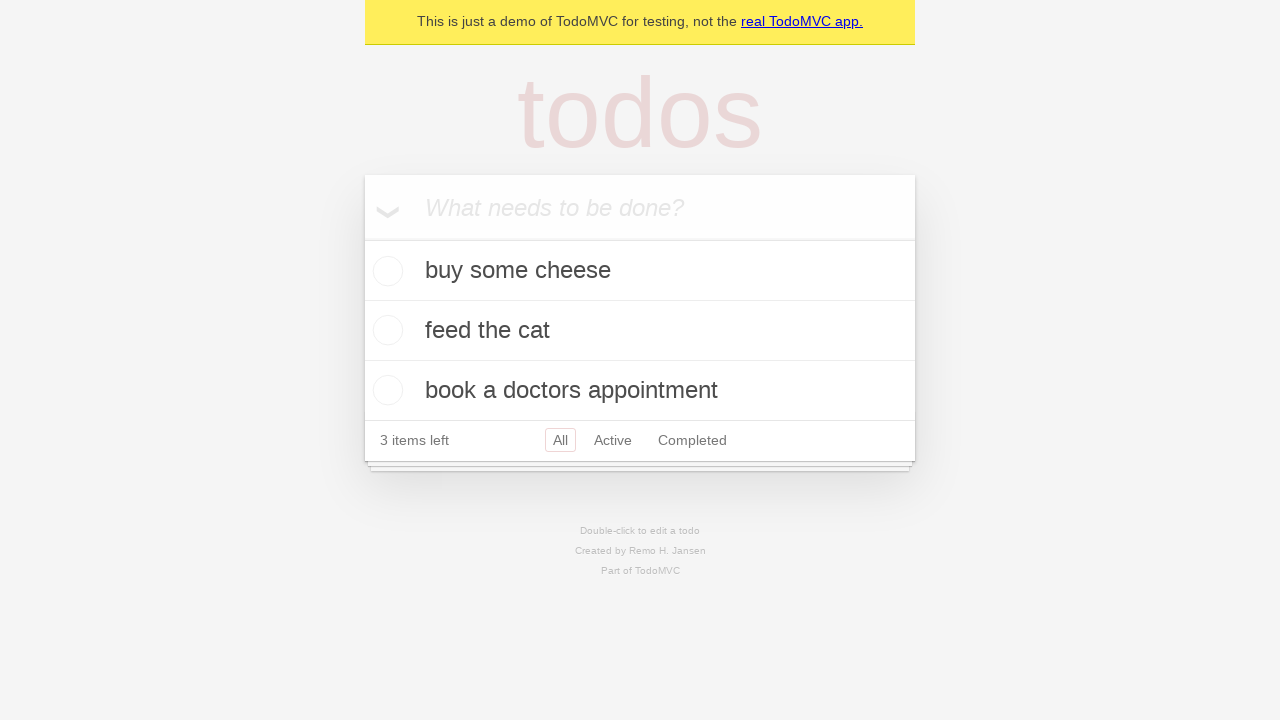

Waited for todo count indicator to appear, confirming all items added
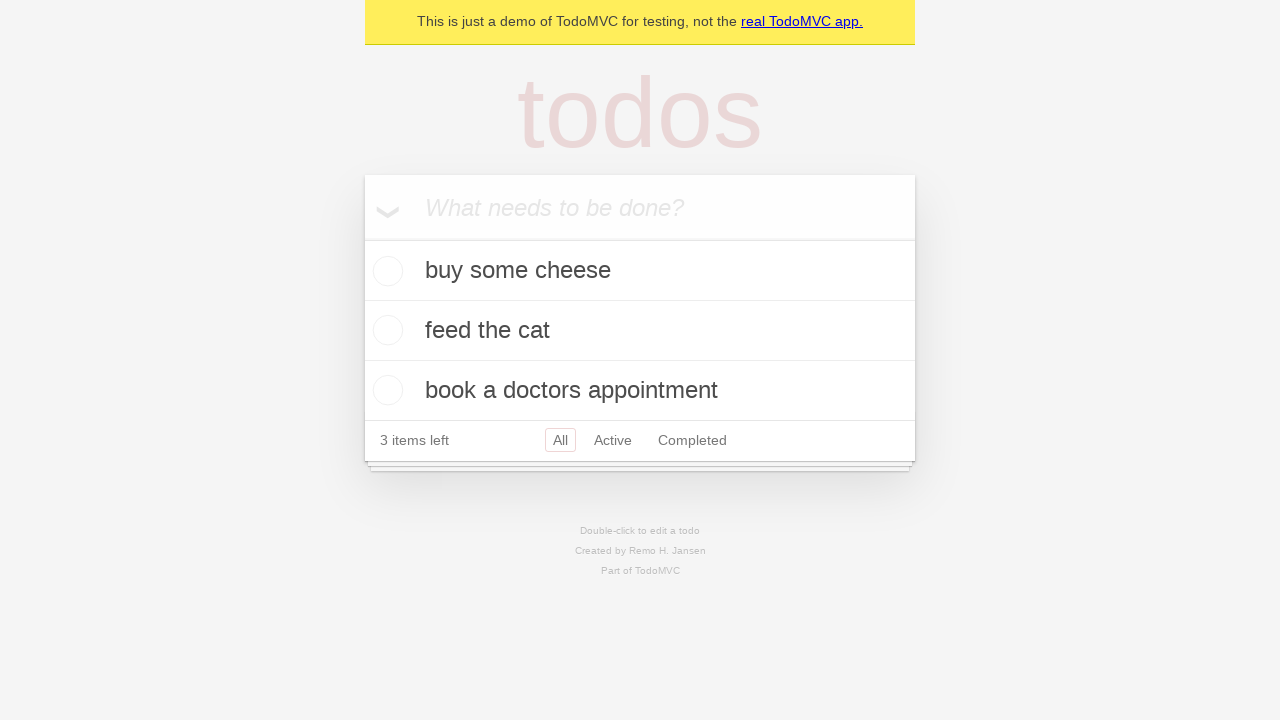

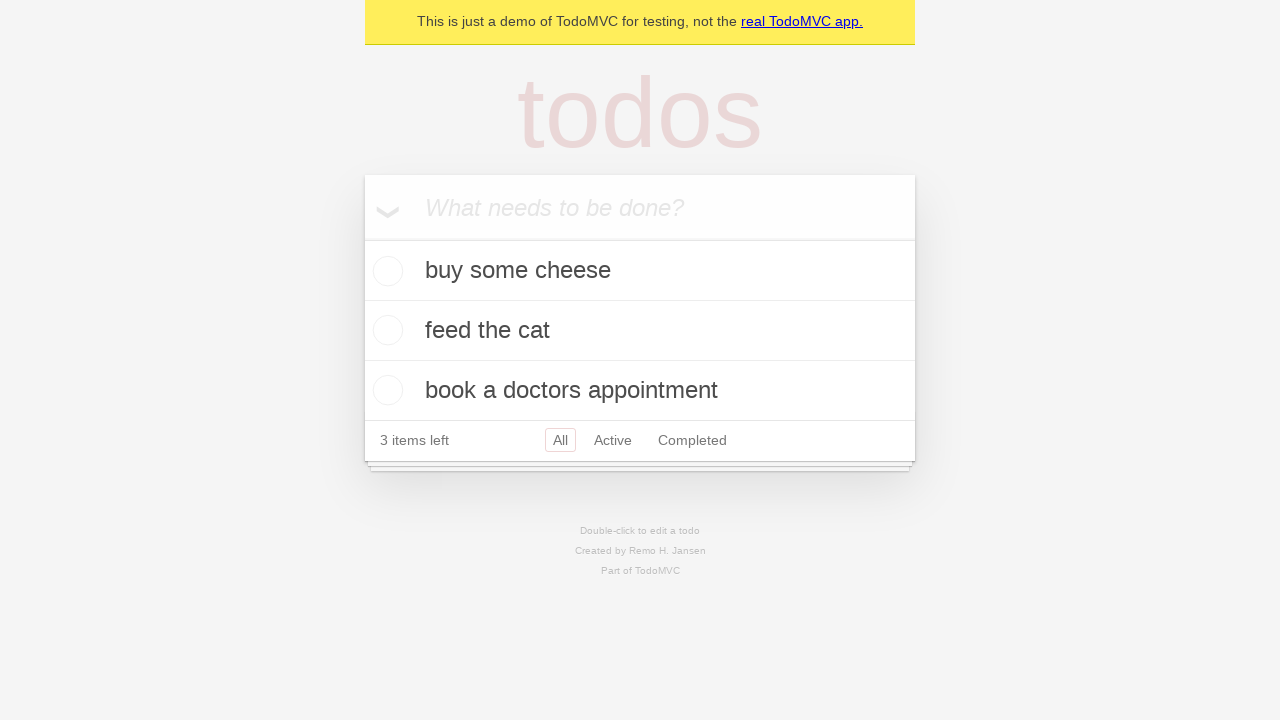